Tests dynamic loading functionality by clicking a start button and waiting for the loading to complete and display text

Starting URL: https://automationfc.github.io/dynamic-loading/

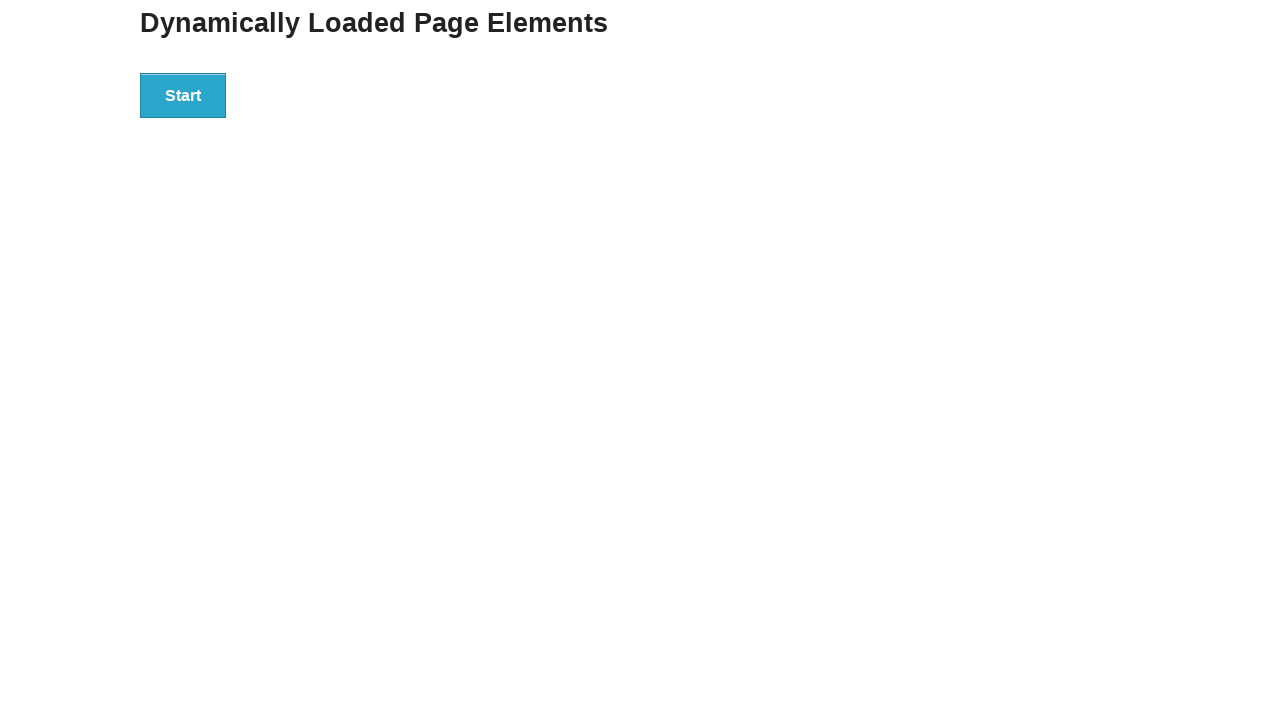

Clicked start button to trigger dynamic loading at (183, 95) on div#start>button
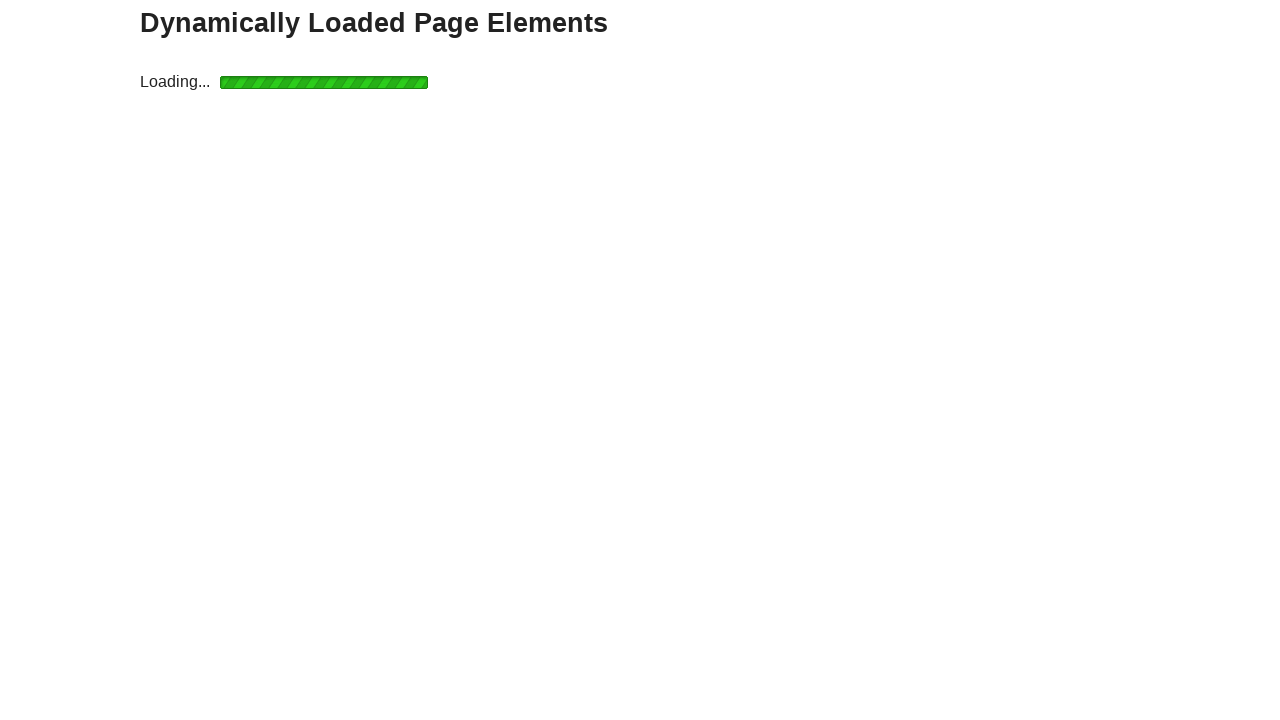

Waited for loading to complete and finish message to appear
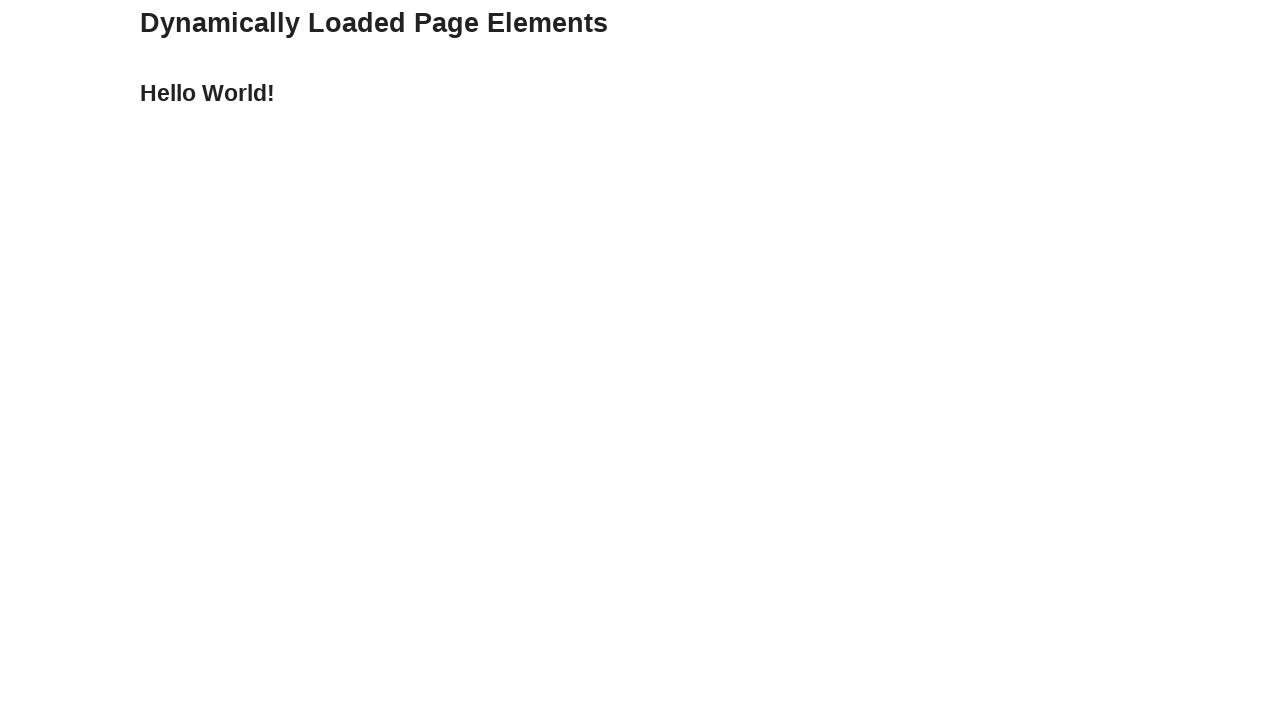

Verified that 'Hello World!' text is displayed
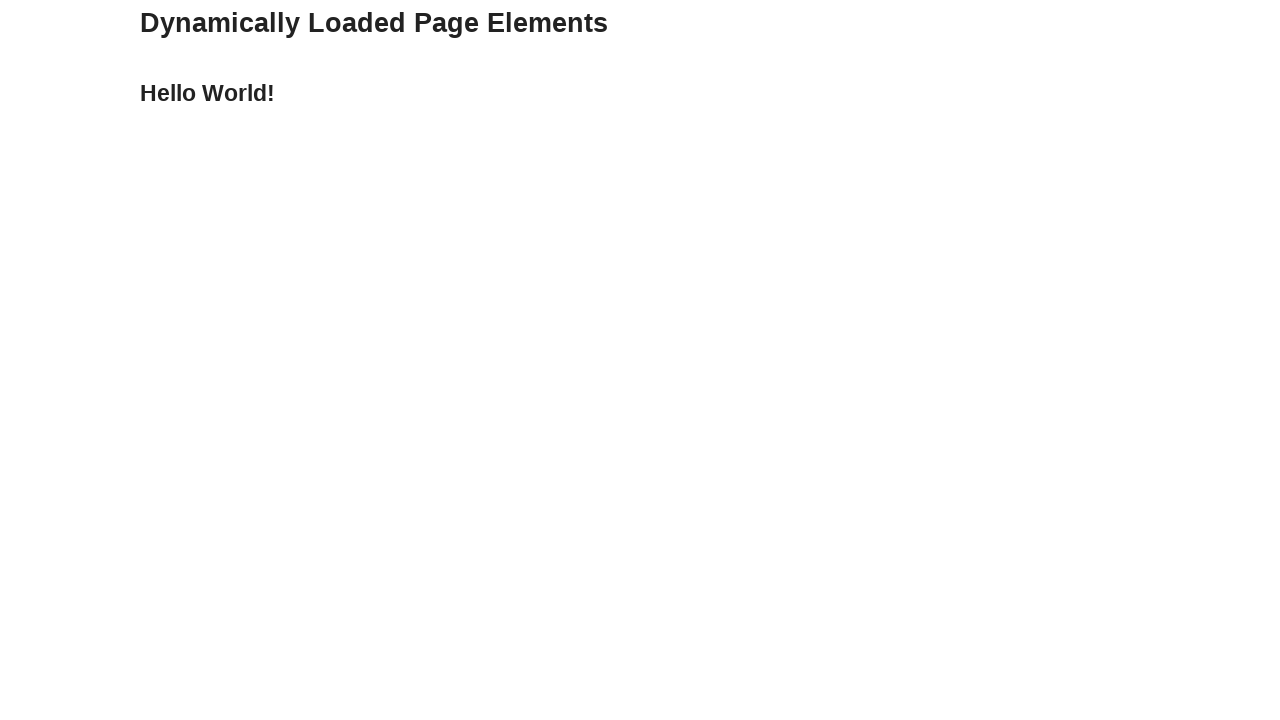

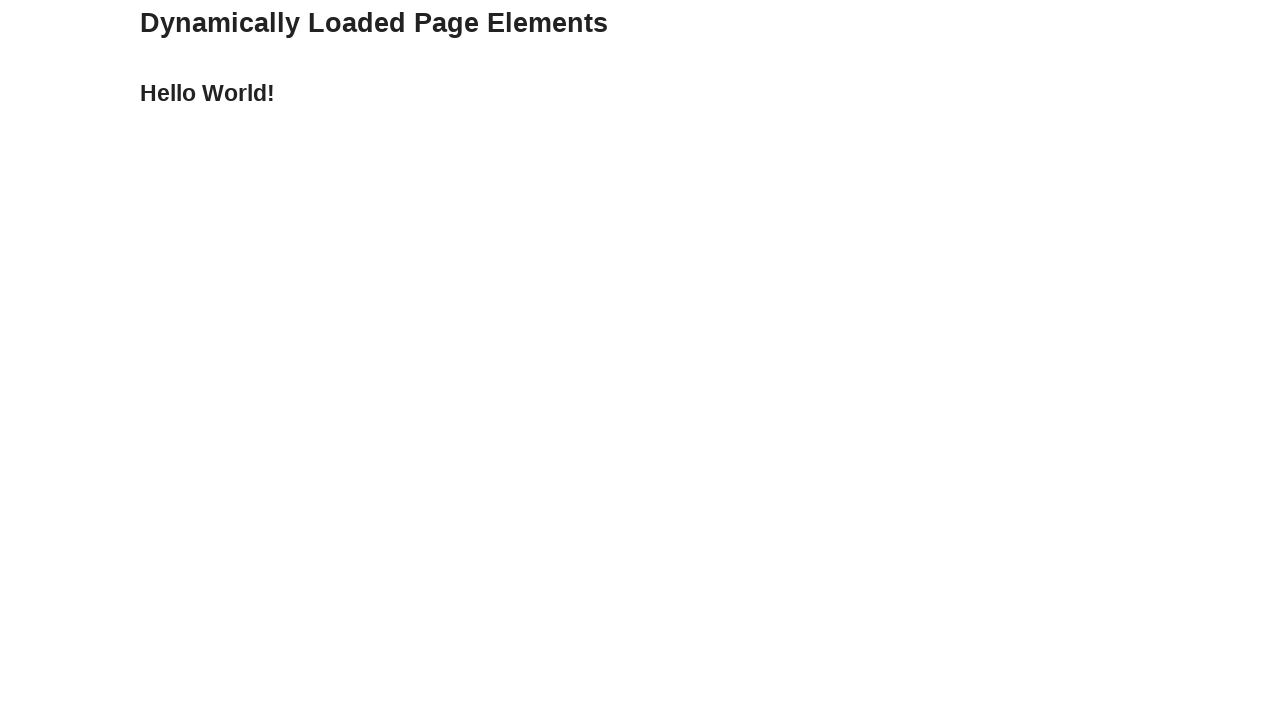